Tests dropdown selection functionality by selecting country options using different methods (index, value, and visible text)

Starting URL: https://www.globalsqa.com/demo-site/select-dropdown-menu/

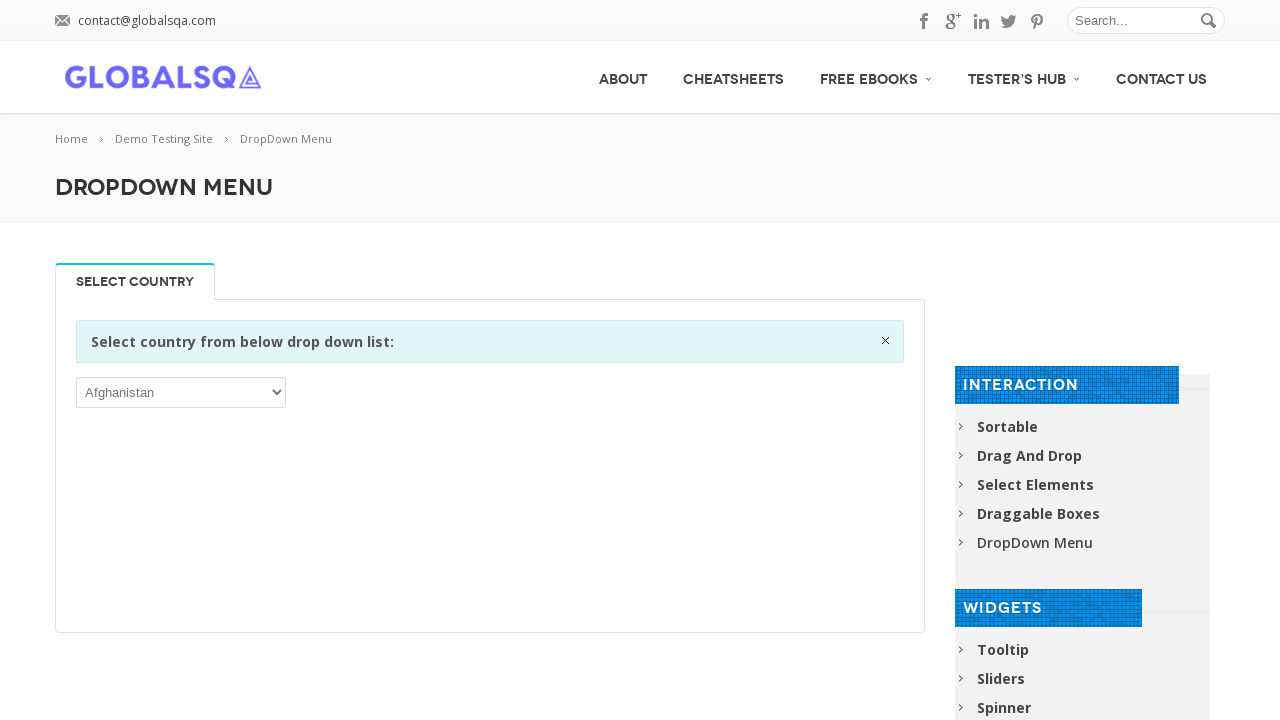

Located country dropdown element
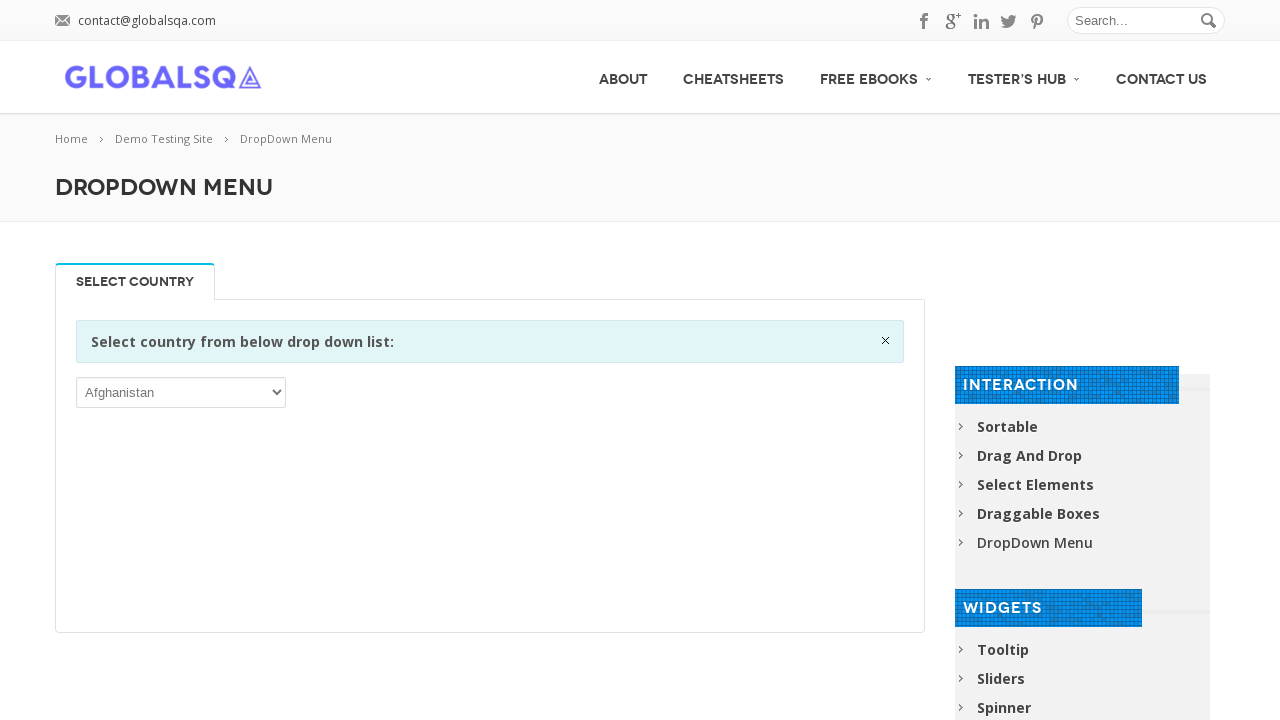

Selected country dropdown option by index 1 on xpath=//div[@rel-title='Select Country']/p/select
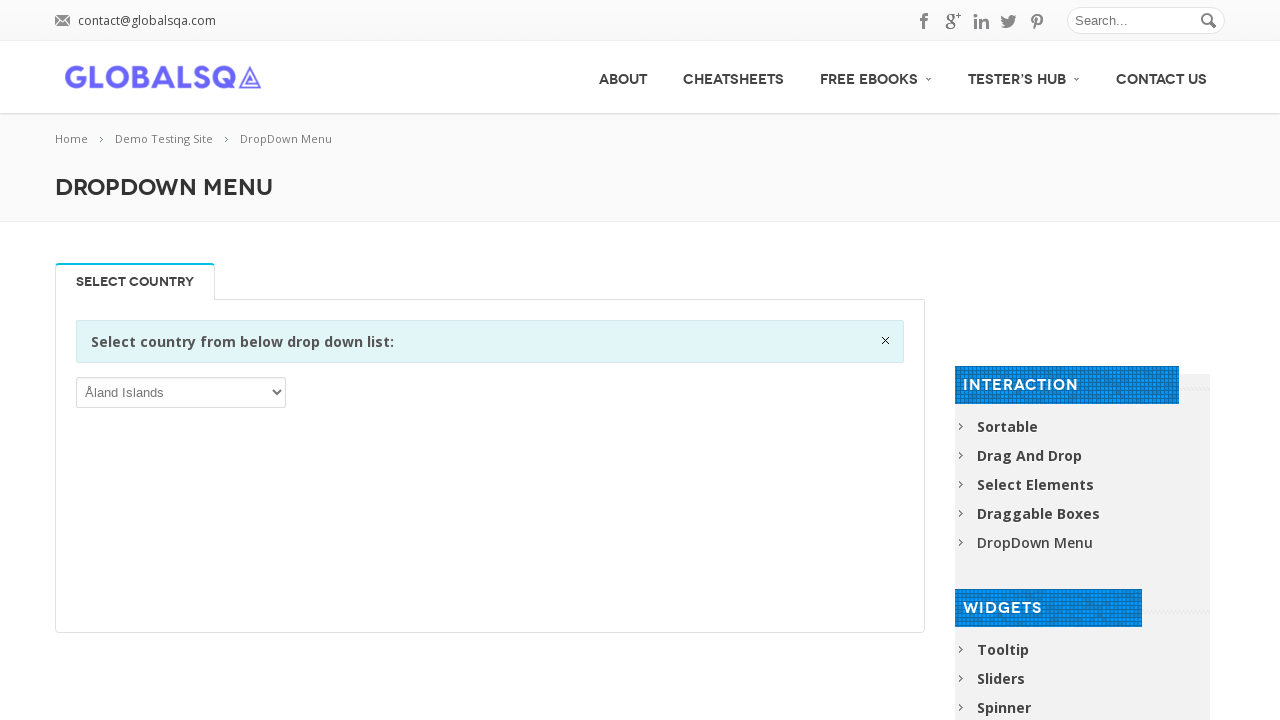

Selected country dropdown option by value 'IND' on xpath=//div[@rel-title='Select Country']/p/select
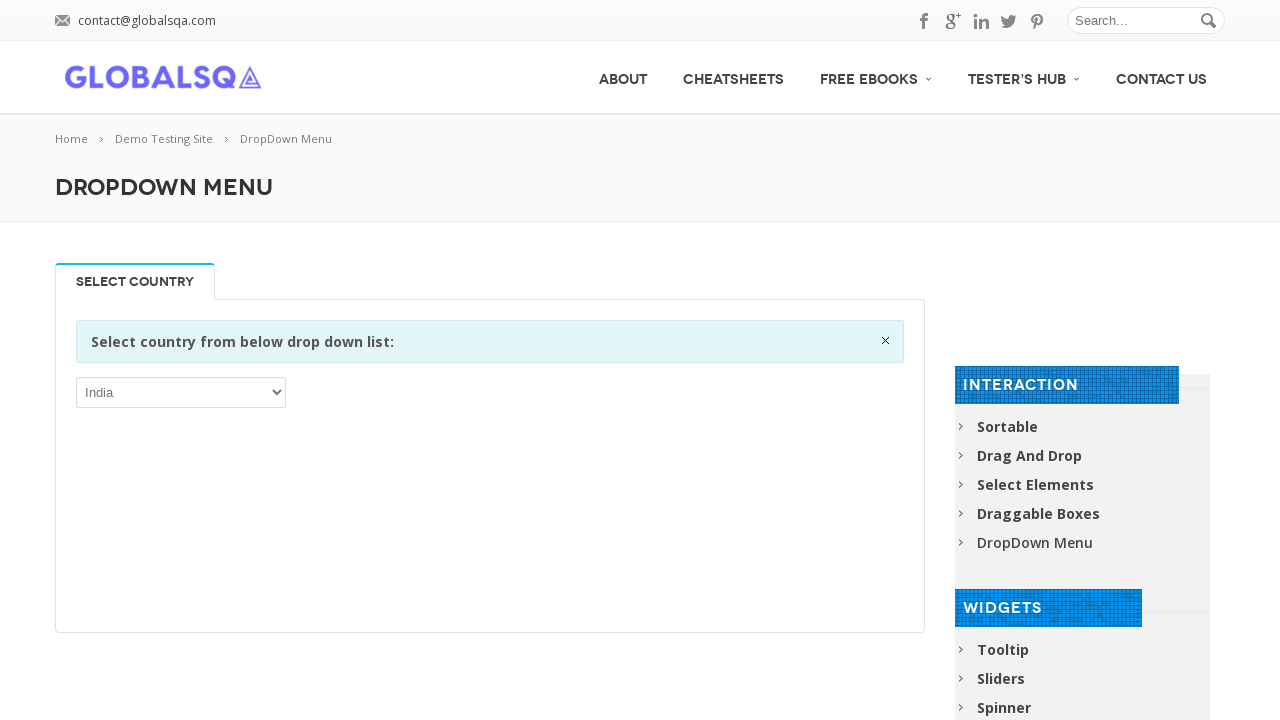

Retrieved all dropdown option elements
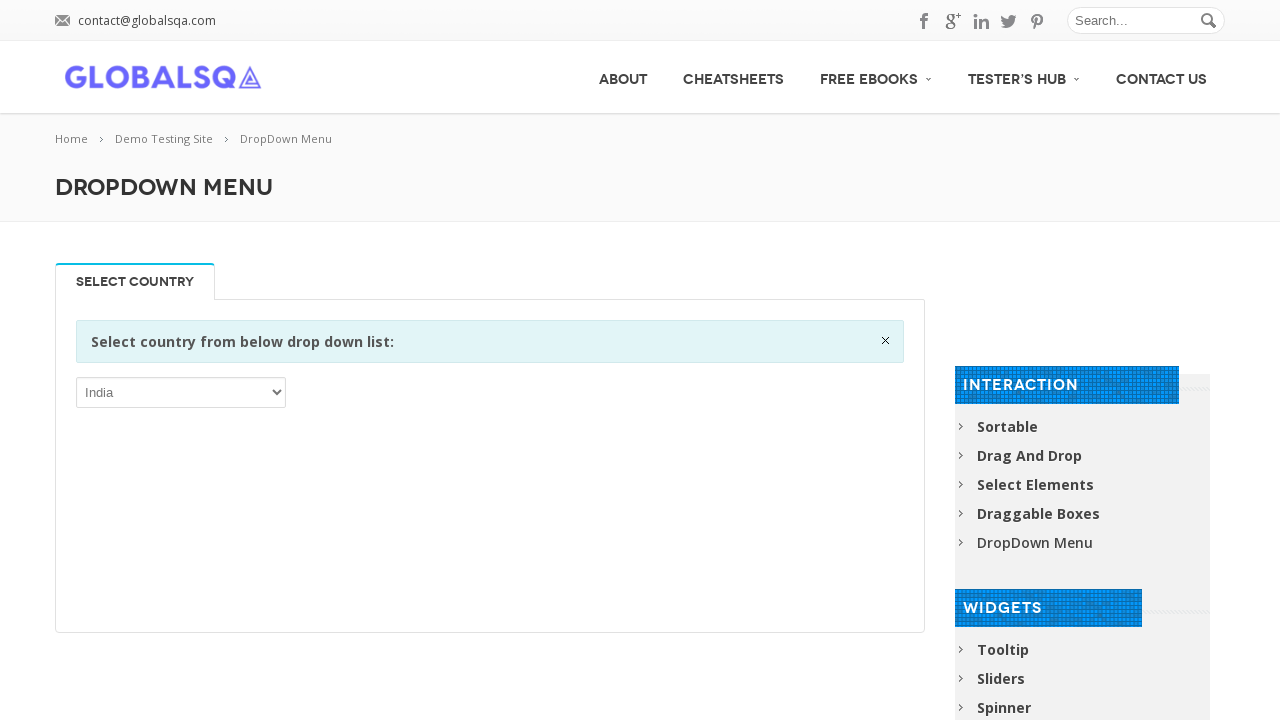

Selected country dropdown option containing 'Barbuda' by label on xpath=//div[@rel-title='Select Country']/p/select
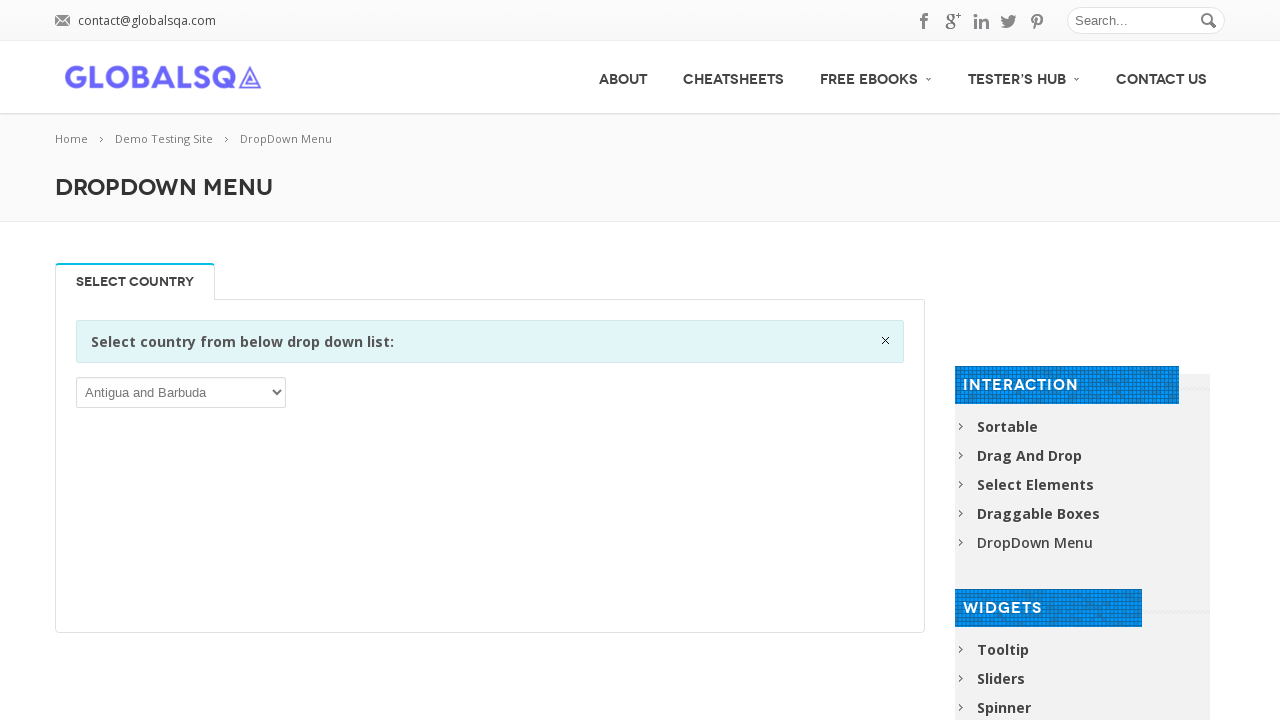

Selected country dropdown option by exact label 'Australia' on xpath=//div[@rel-title='Select Country']/p/select
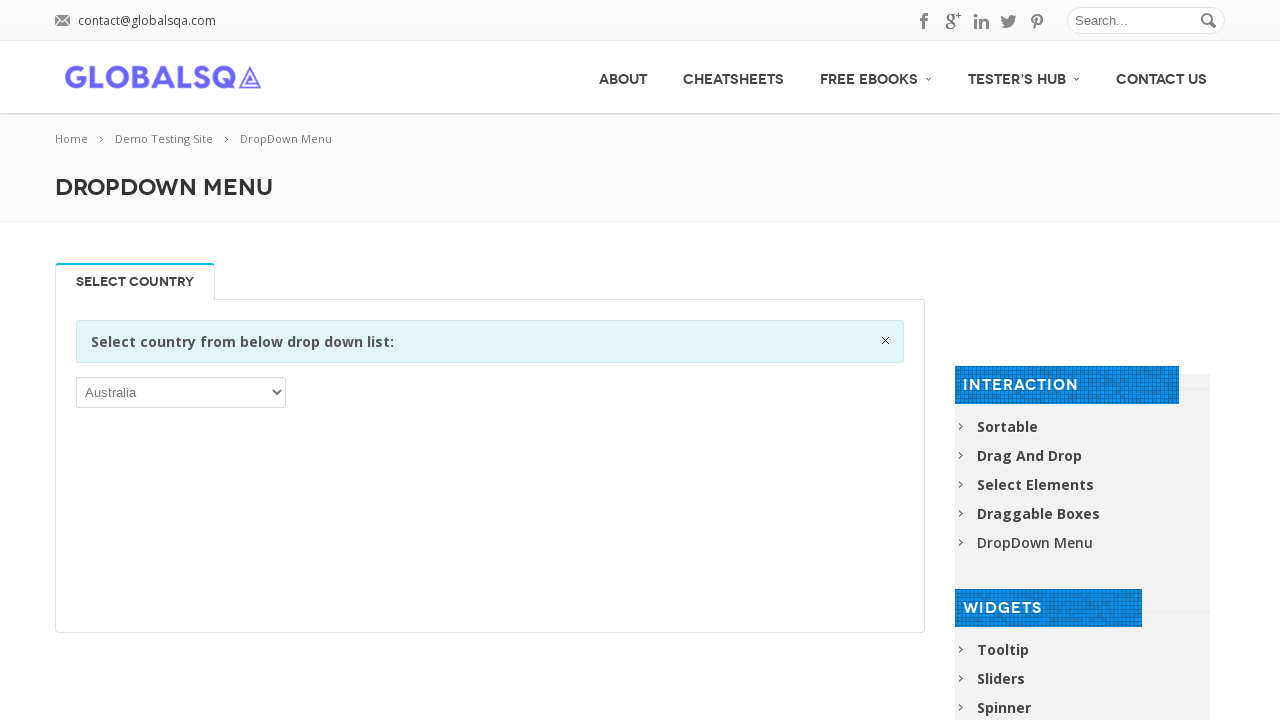

Verified CHEATSHEETS link is present on page
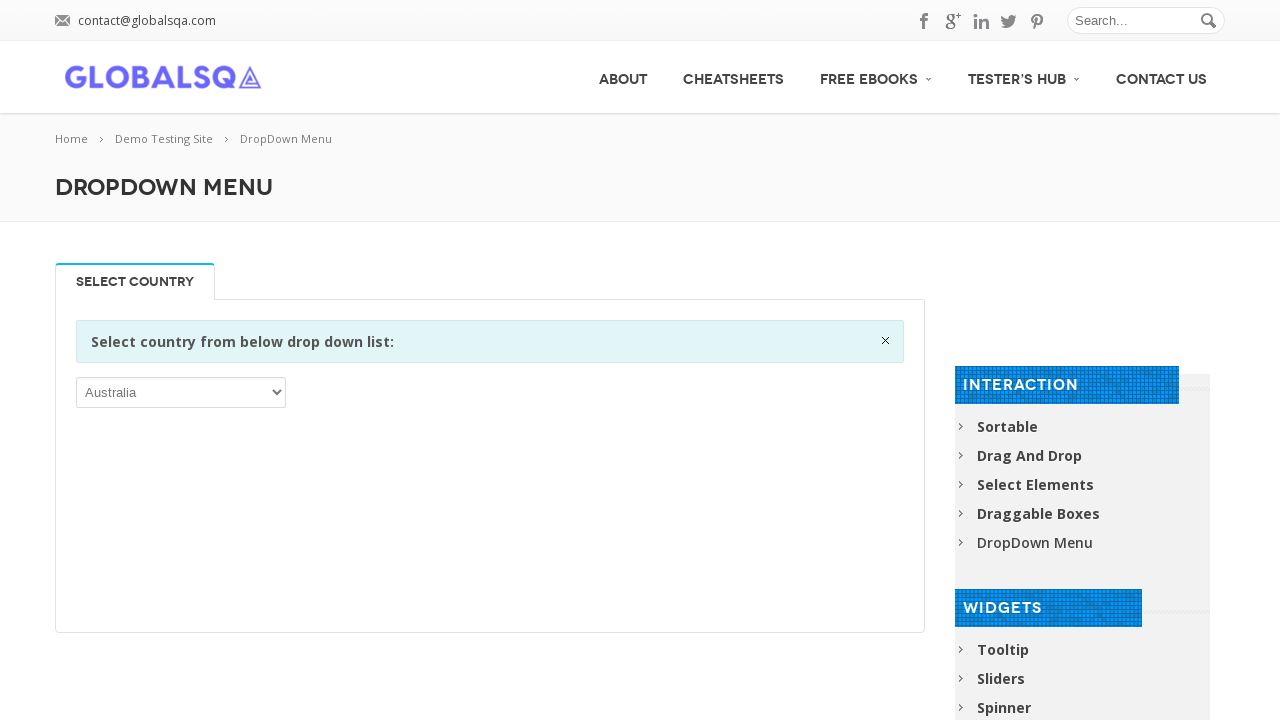

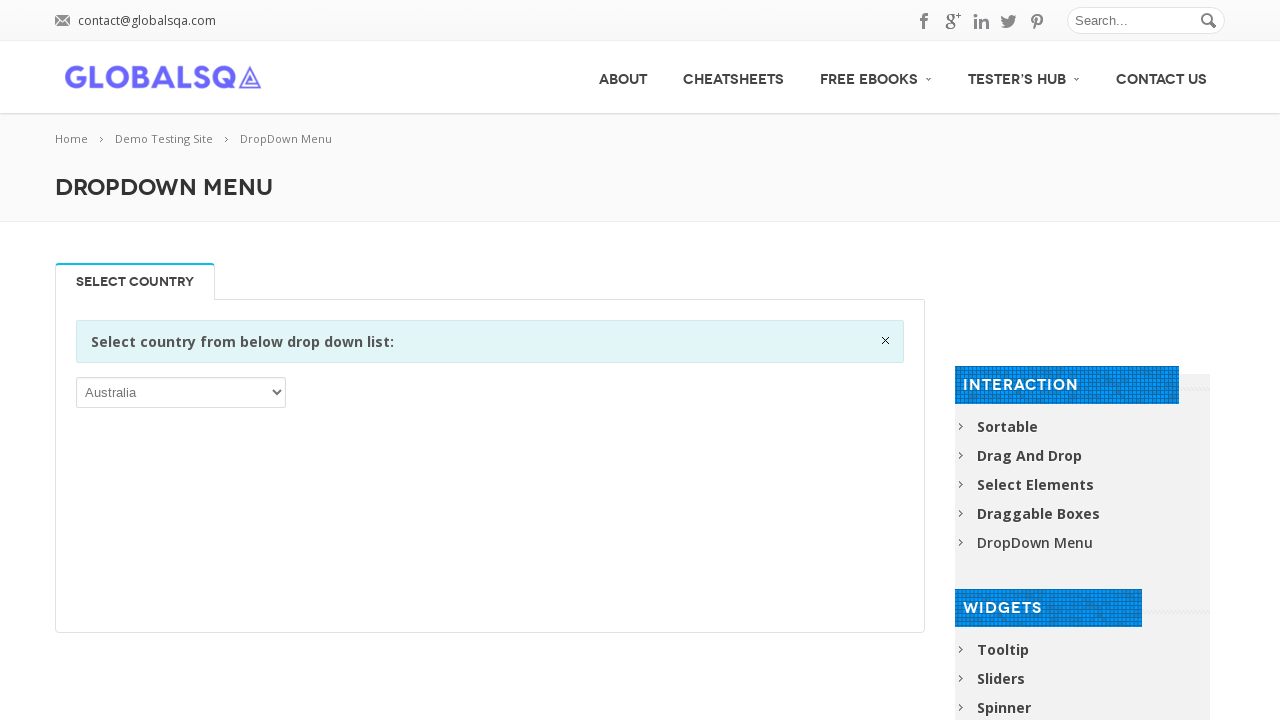